Tests a time-delayed alert that appears after 5 seconds by clicking the timer alert button and handling the alert.

Starting URL: https://demoqa.com/alerts

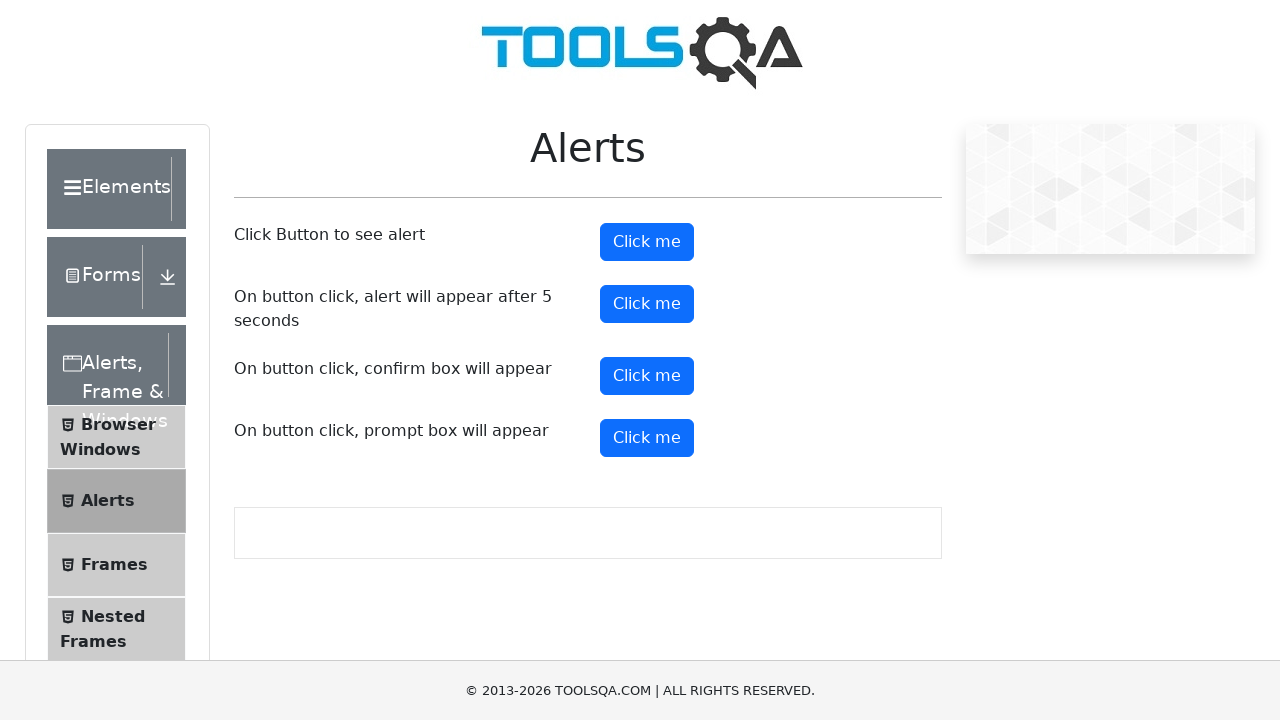

Set up dialog handler to automatically accept alerts
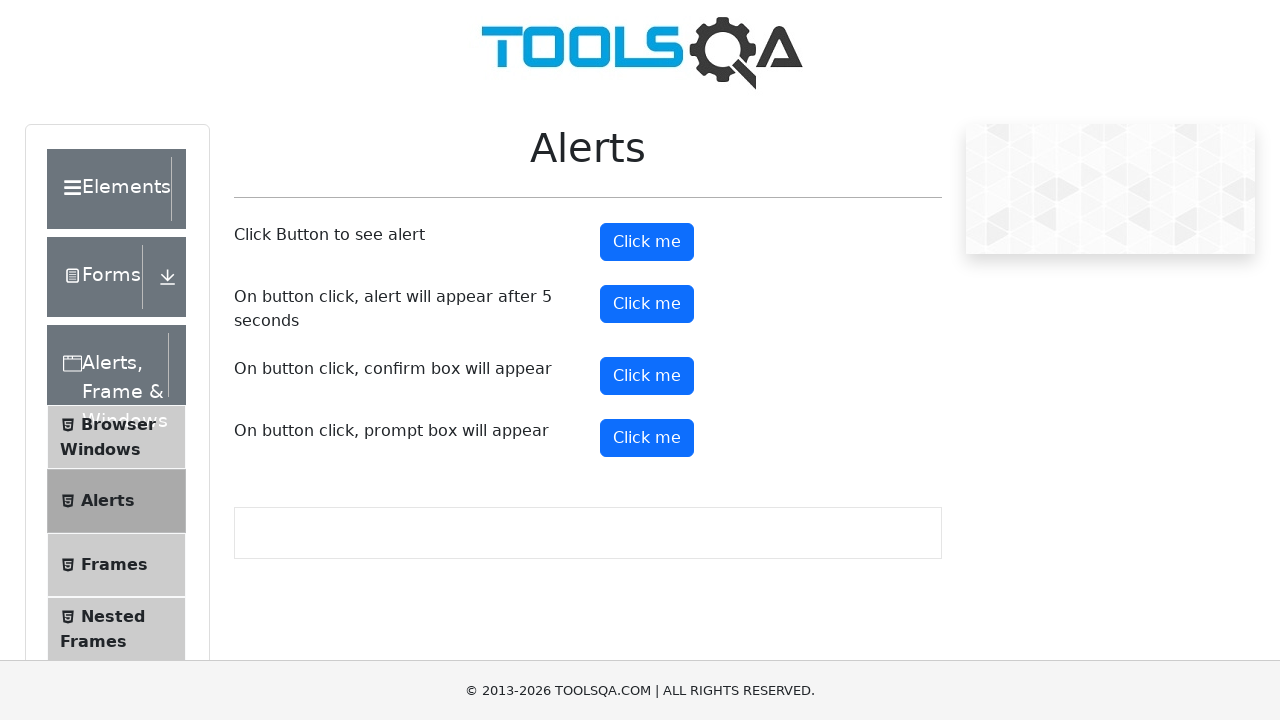

Clicked the timer alert button at (647, 304) on #timerAlertButton
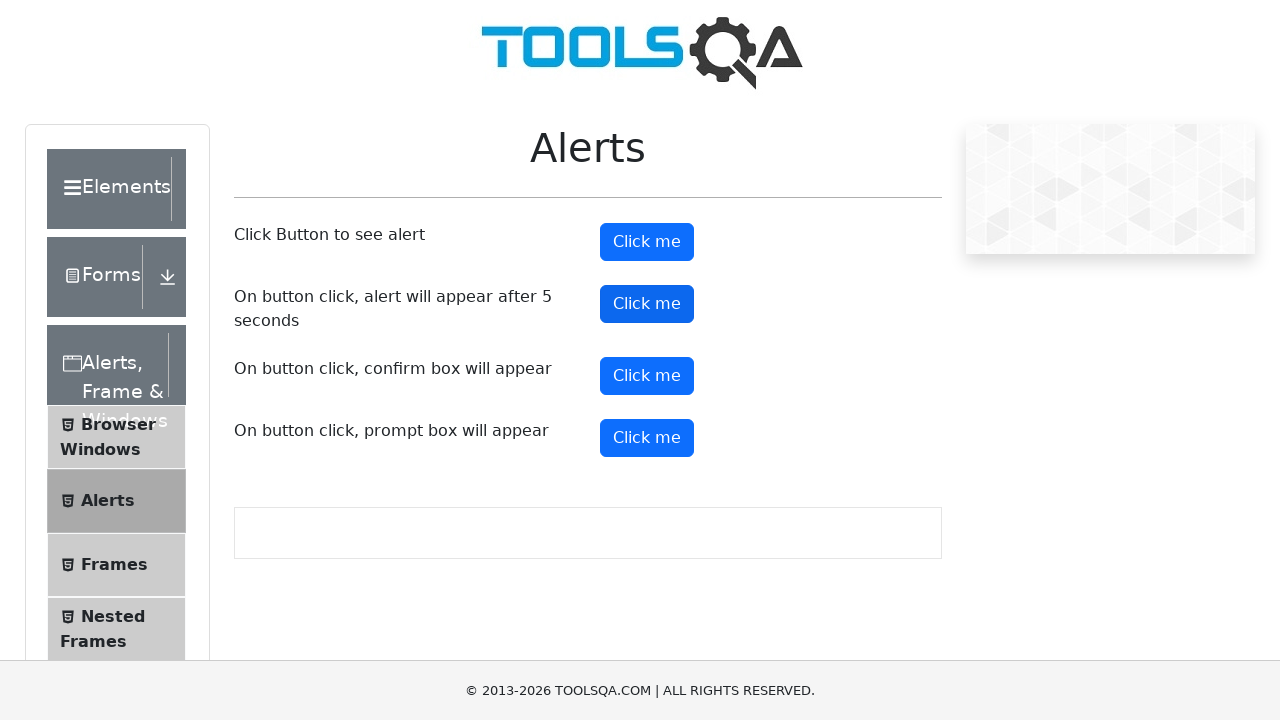

Waited 6 seconds for the time-delayed alert to appear and be handled
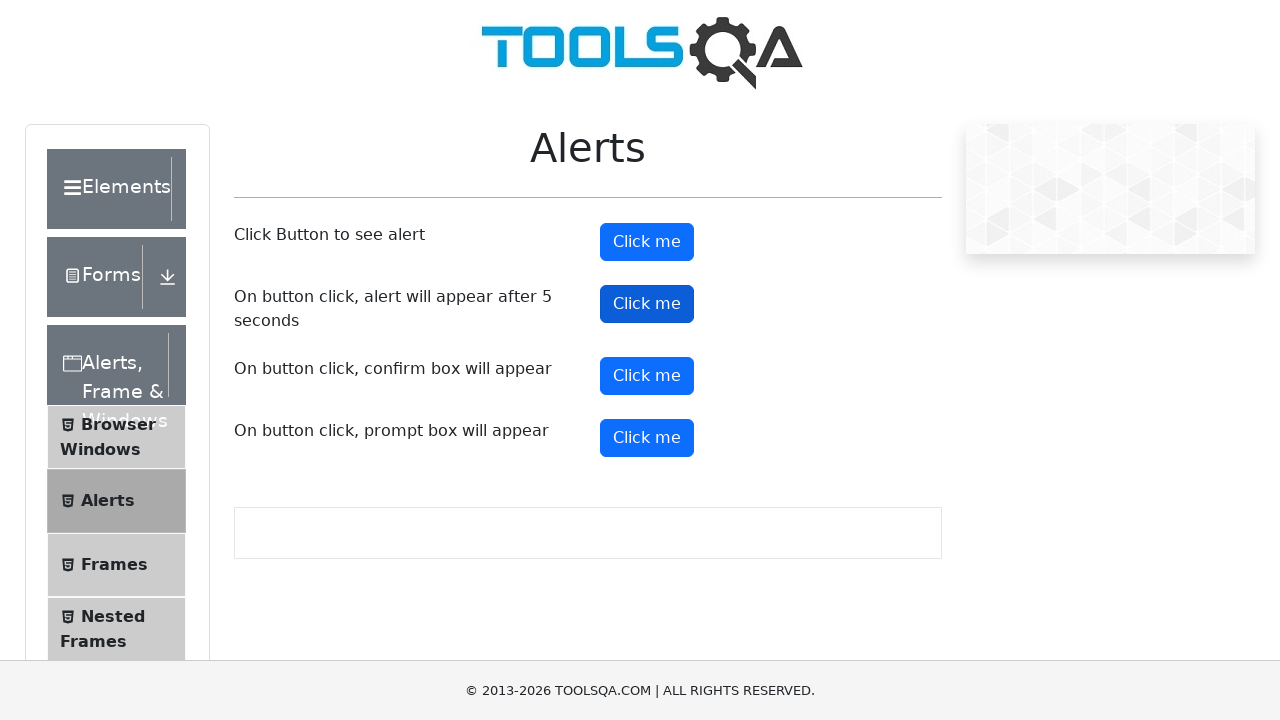

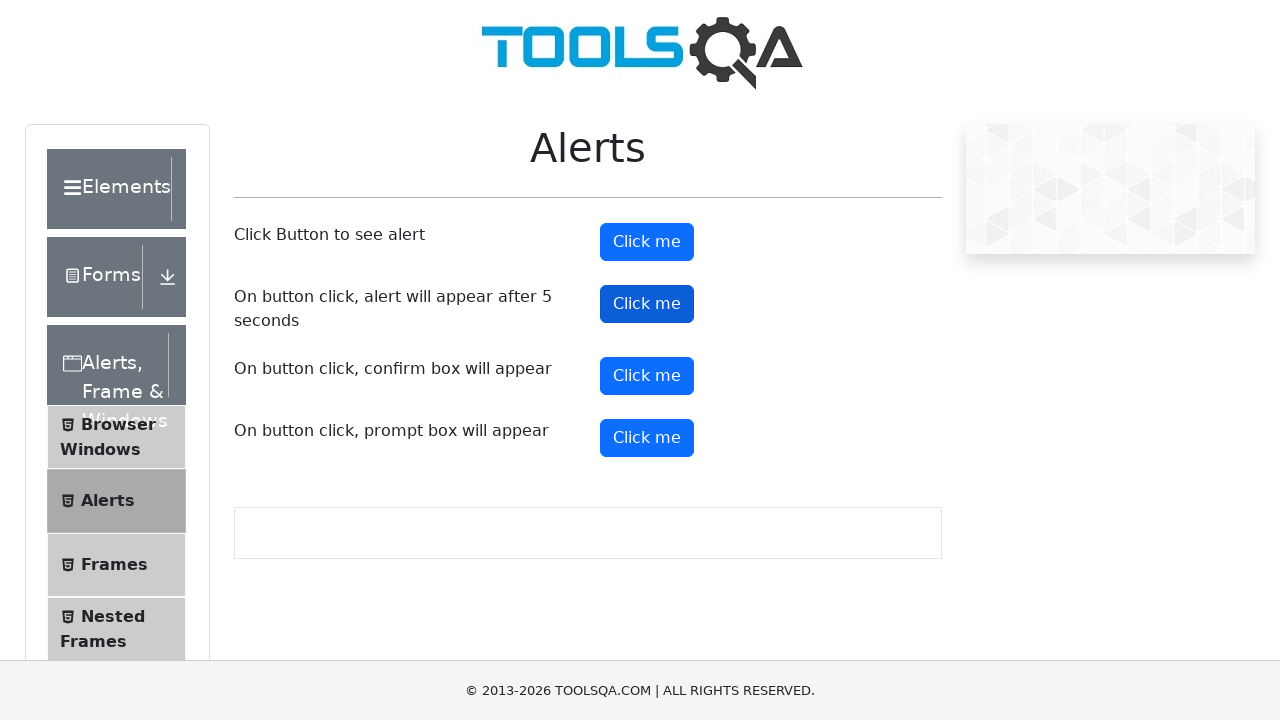